Tests text input functionality by filling the First Name field in the registration form

Starting URL: http://demo.automationtesting.in/Register.html

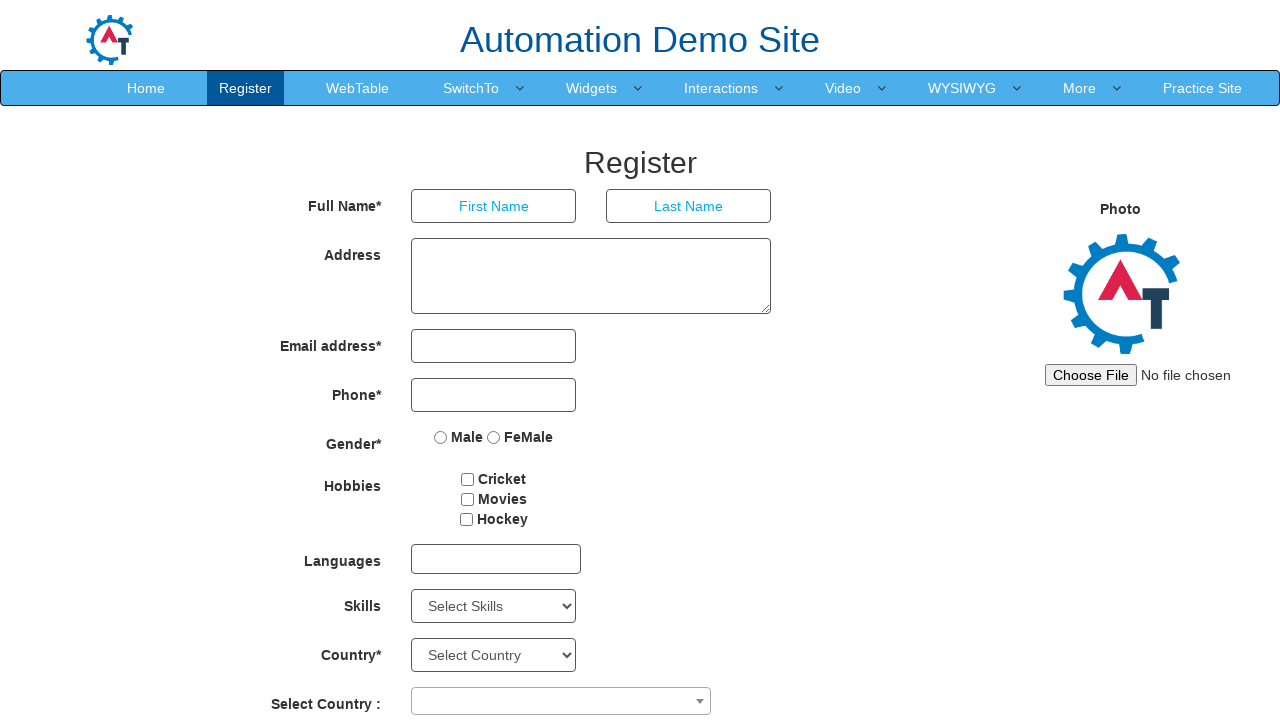

Filled First Name field with 'Pavan' in registration form on input[placeholder='First Name']
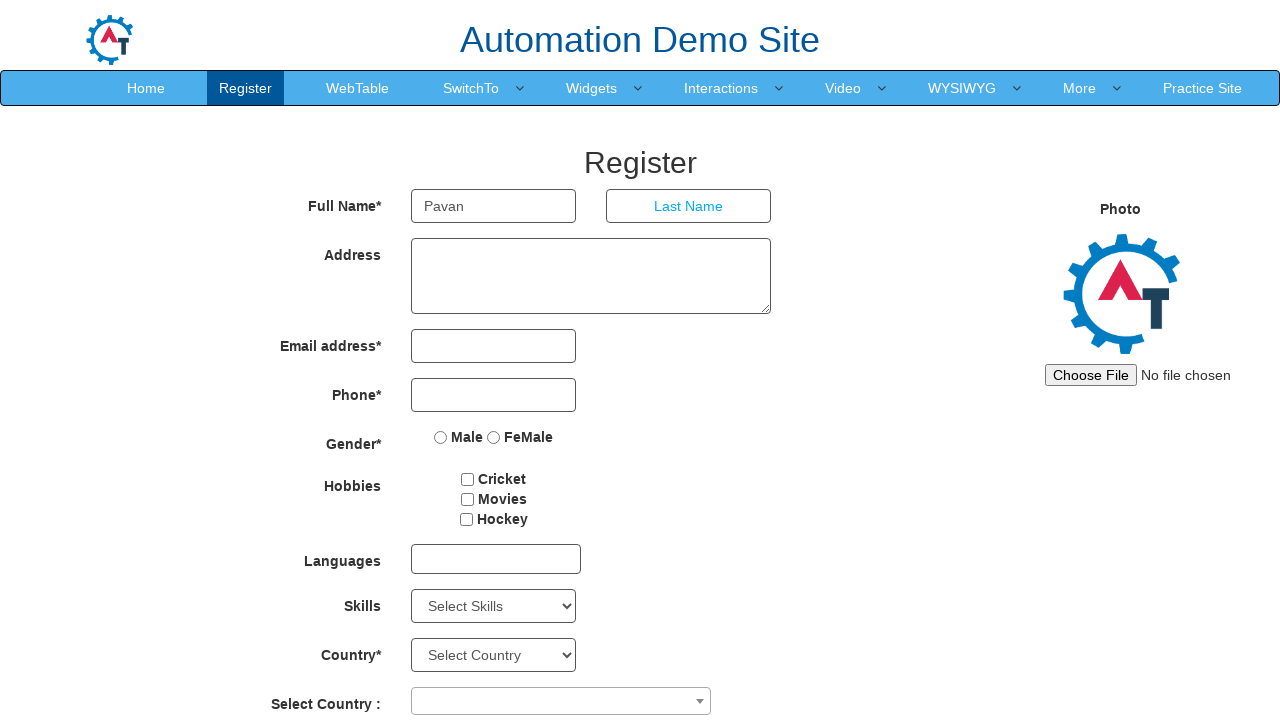

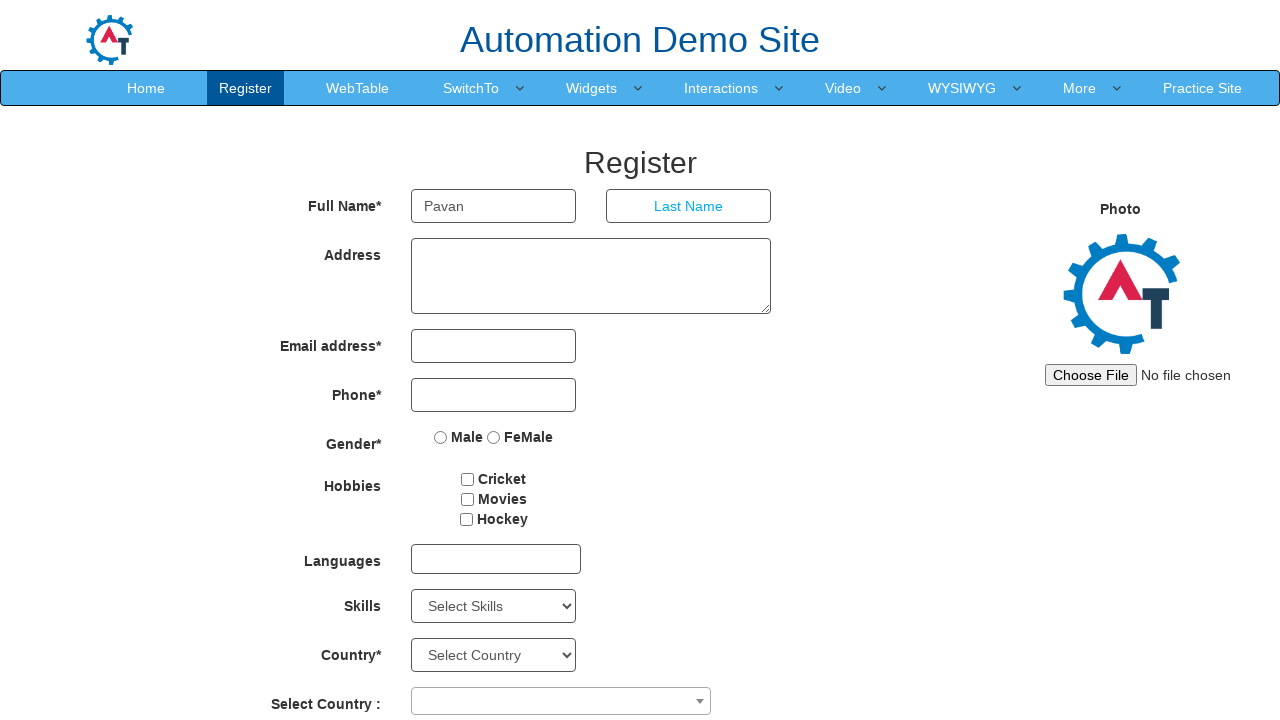